Navigates to CSDN homepage and clicks the search button in the toolbar to open the search functionality.

Starting URL: https://csdn.net/

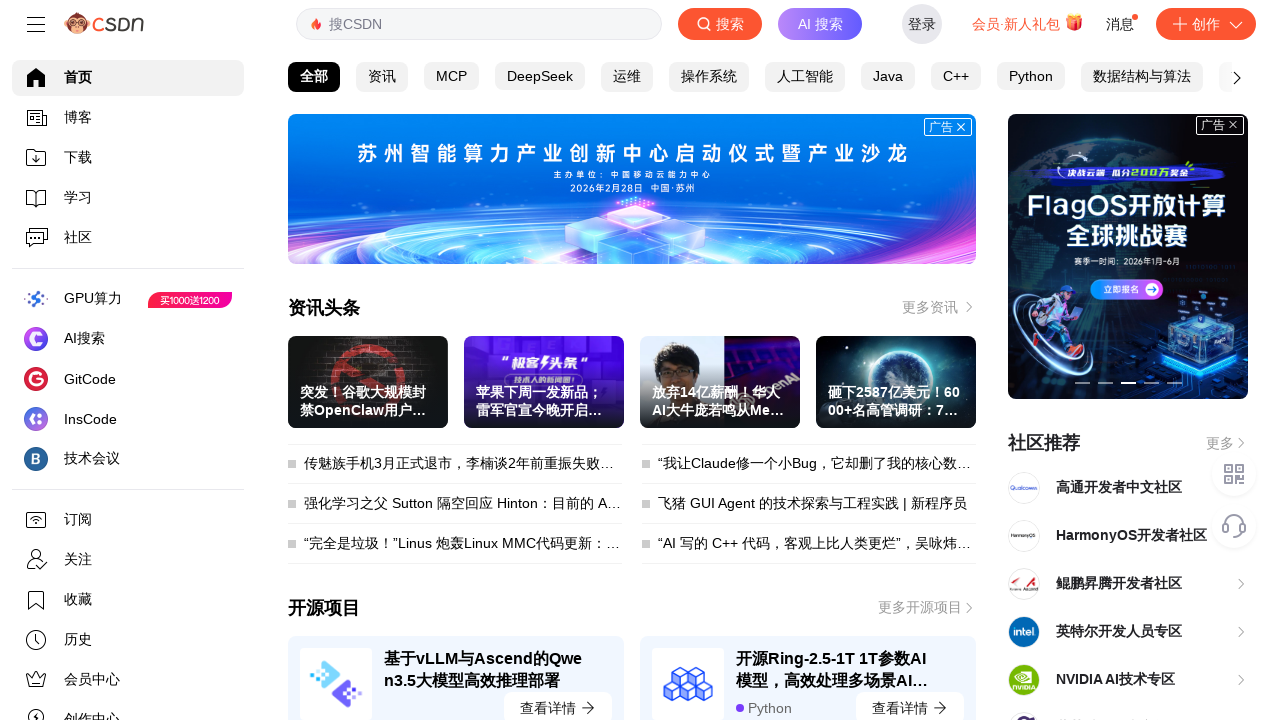

Search button in toolbar became available
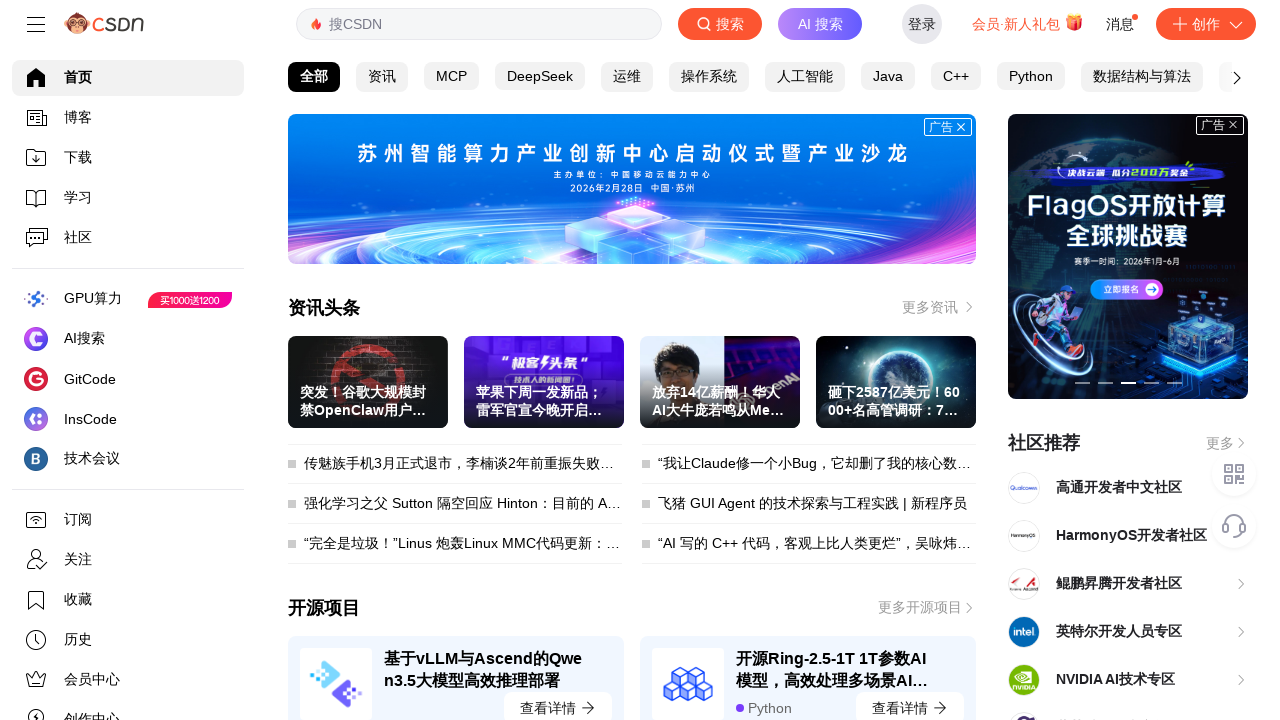

Clicked search button in toolbar to open search functionality at (720, 24) on #toolbar-search-button
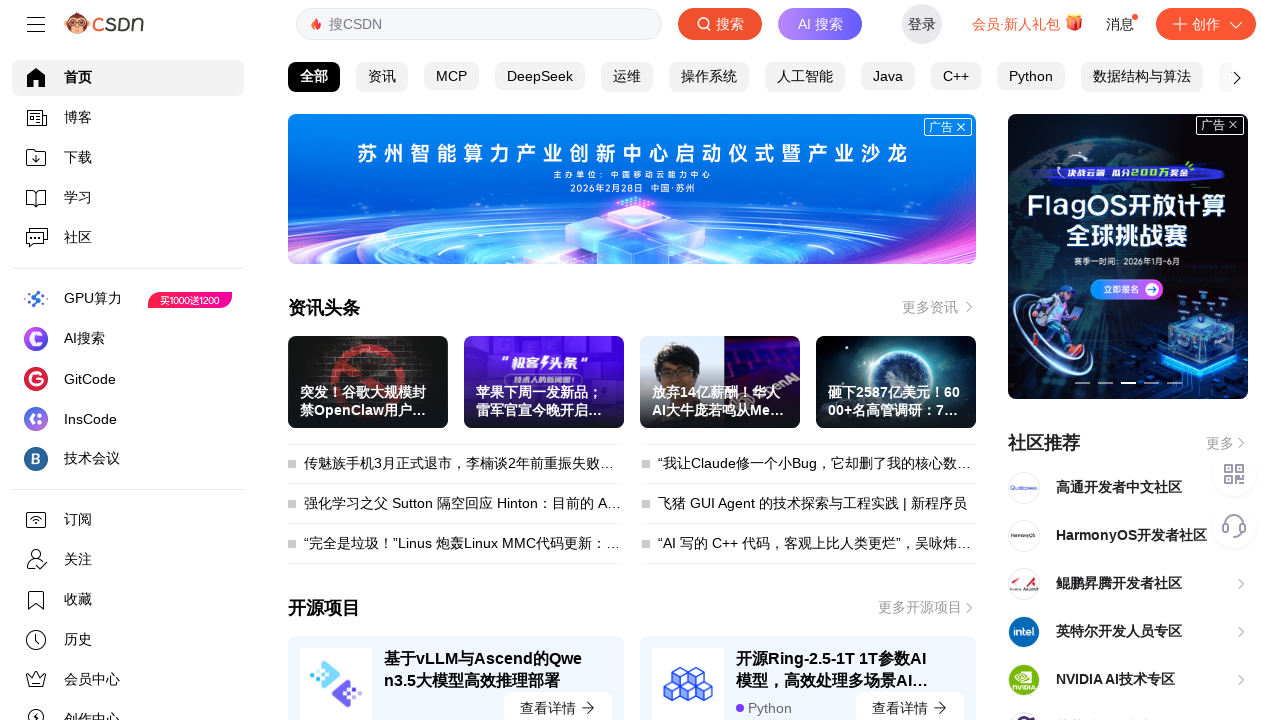

Waited for search interface to respond
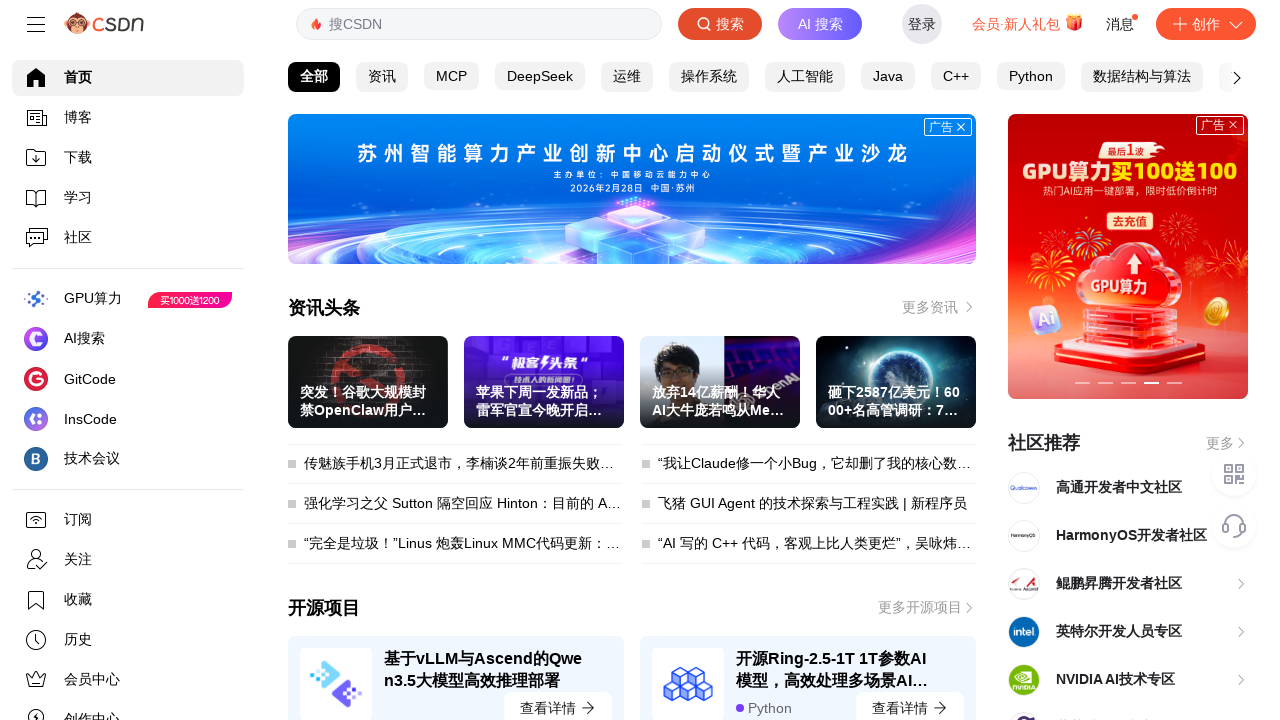

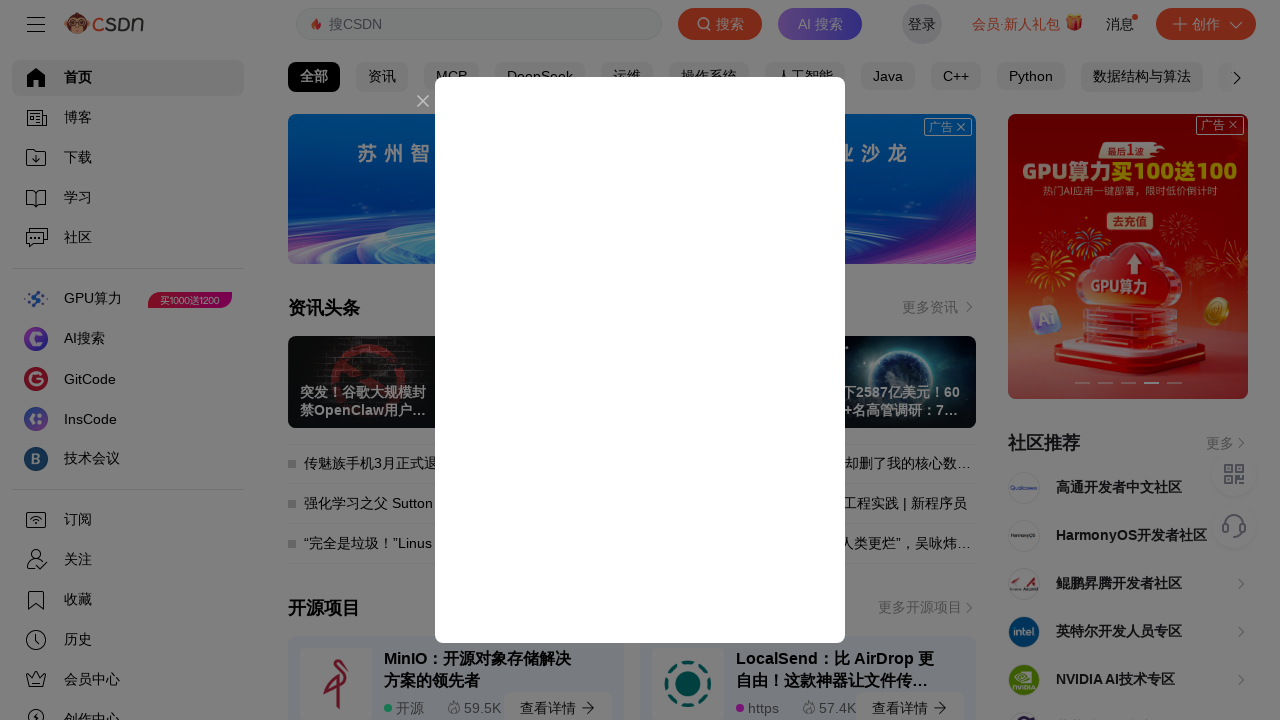